Navigates to Flipkart homepage and maximizes the browser window to verify the site loads correctly

Starting URL: https://www.flipkart.com/

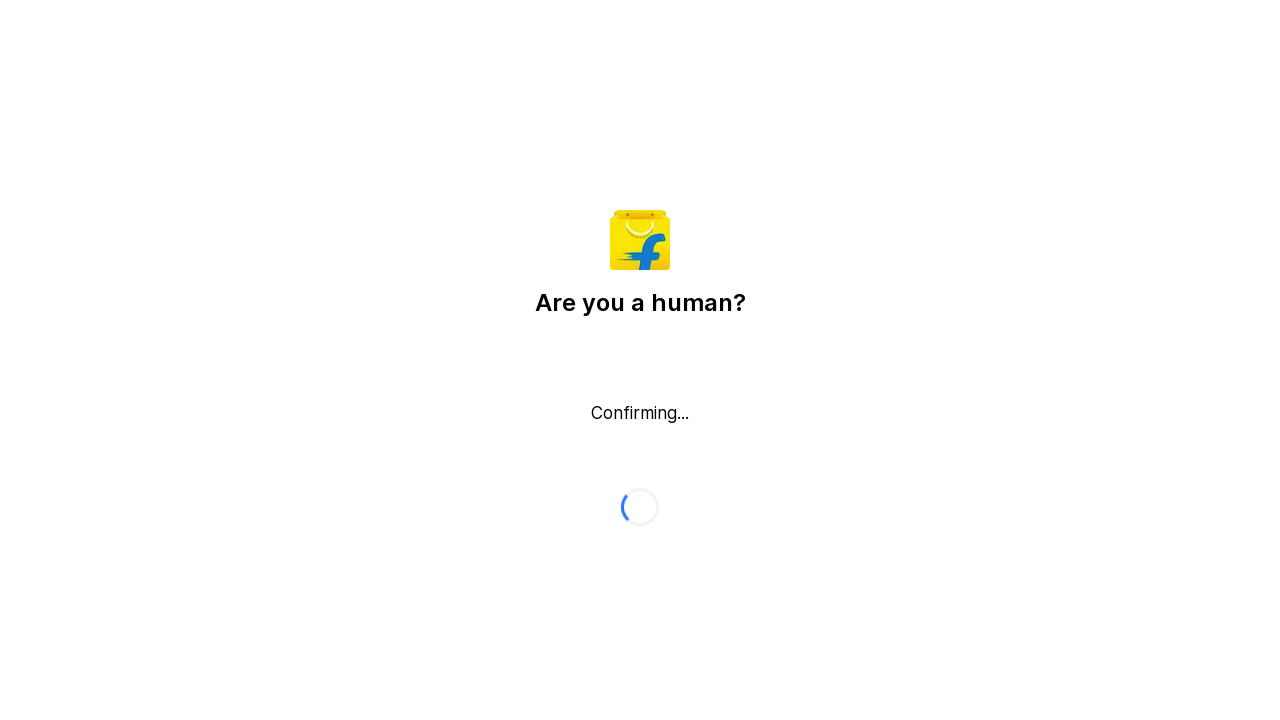

Set viewport size to 1920x1080 to maximize browser window
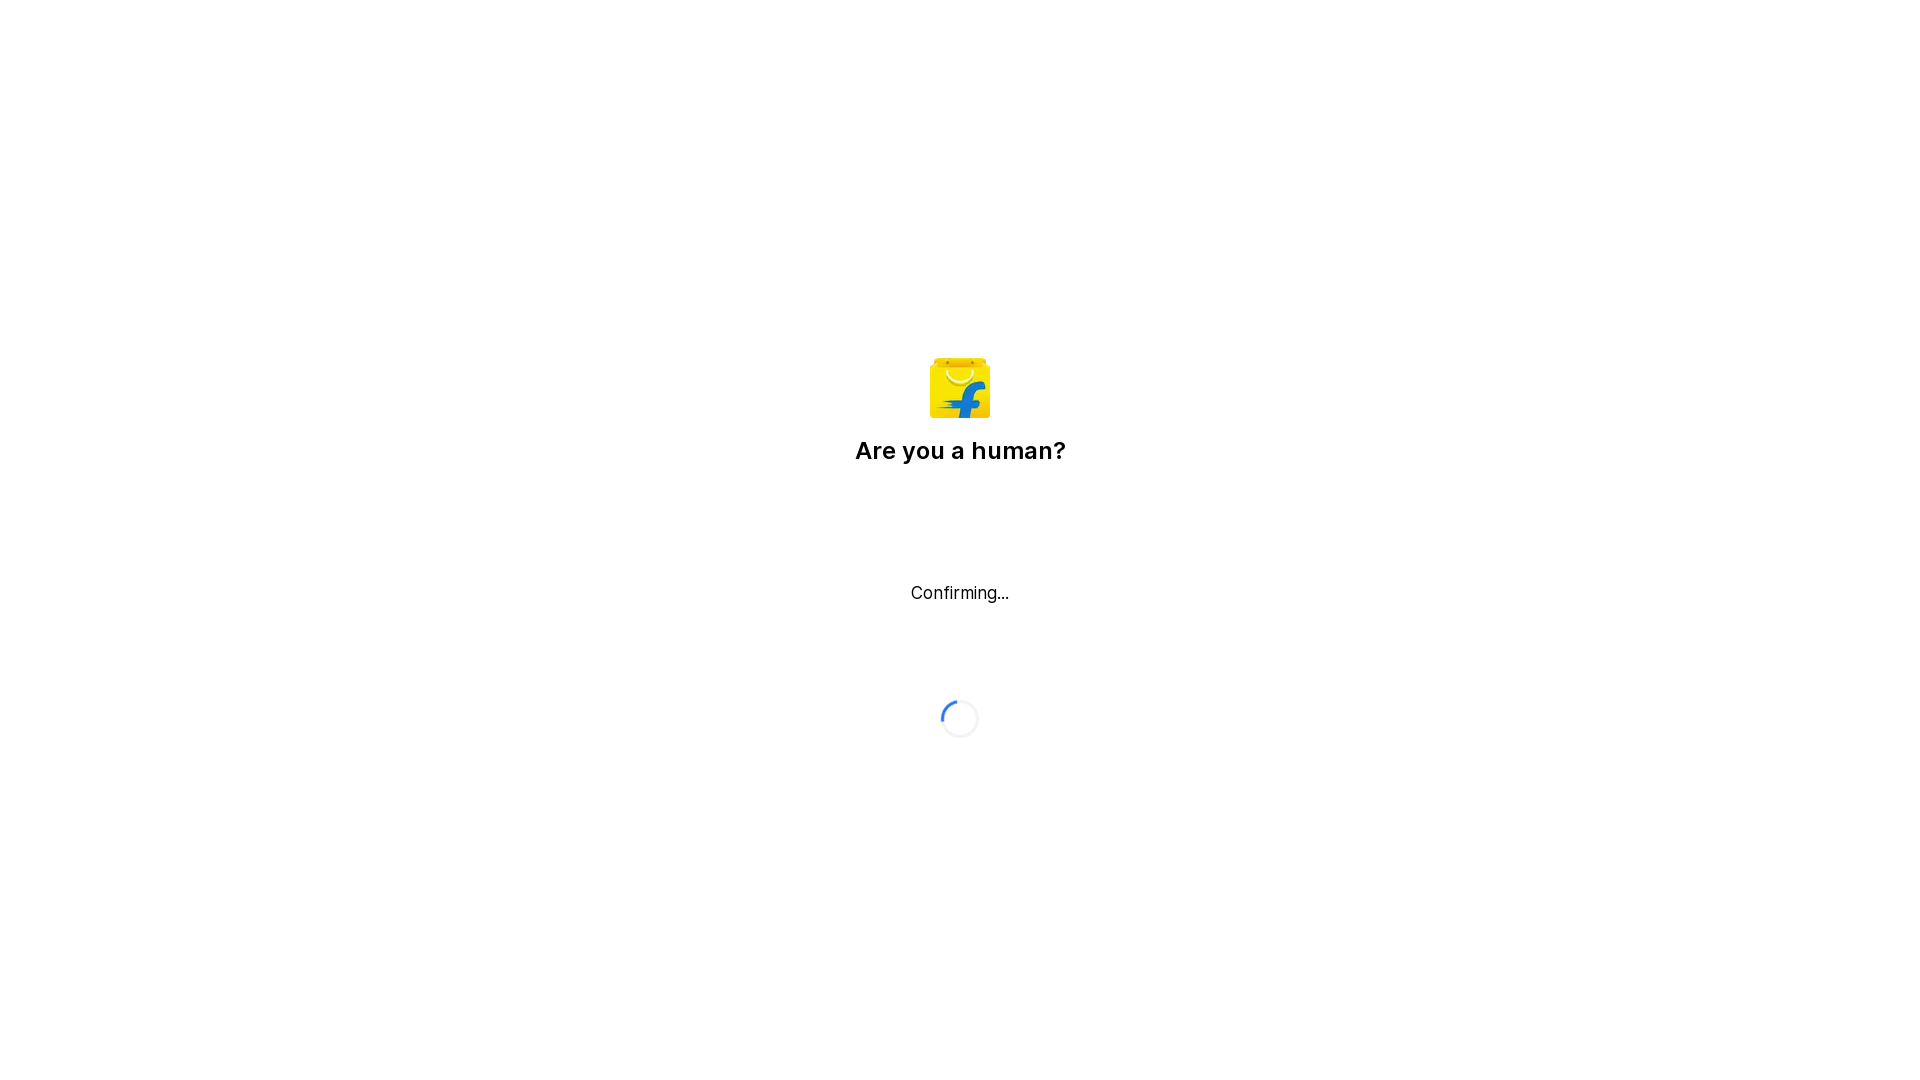

Flipkart homepage loaded successfully - DOM content ready
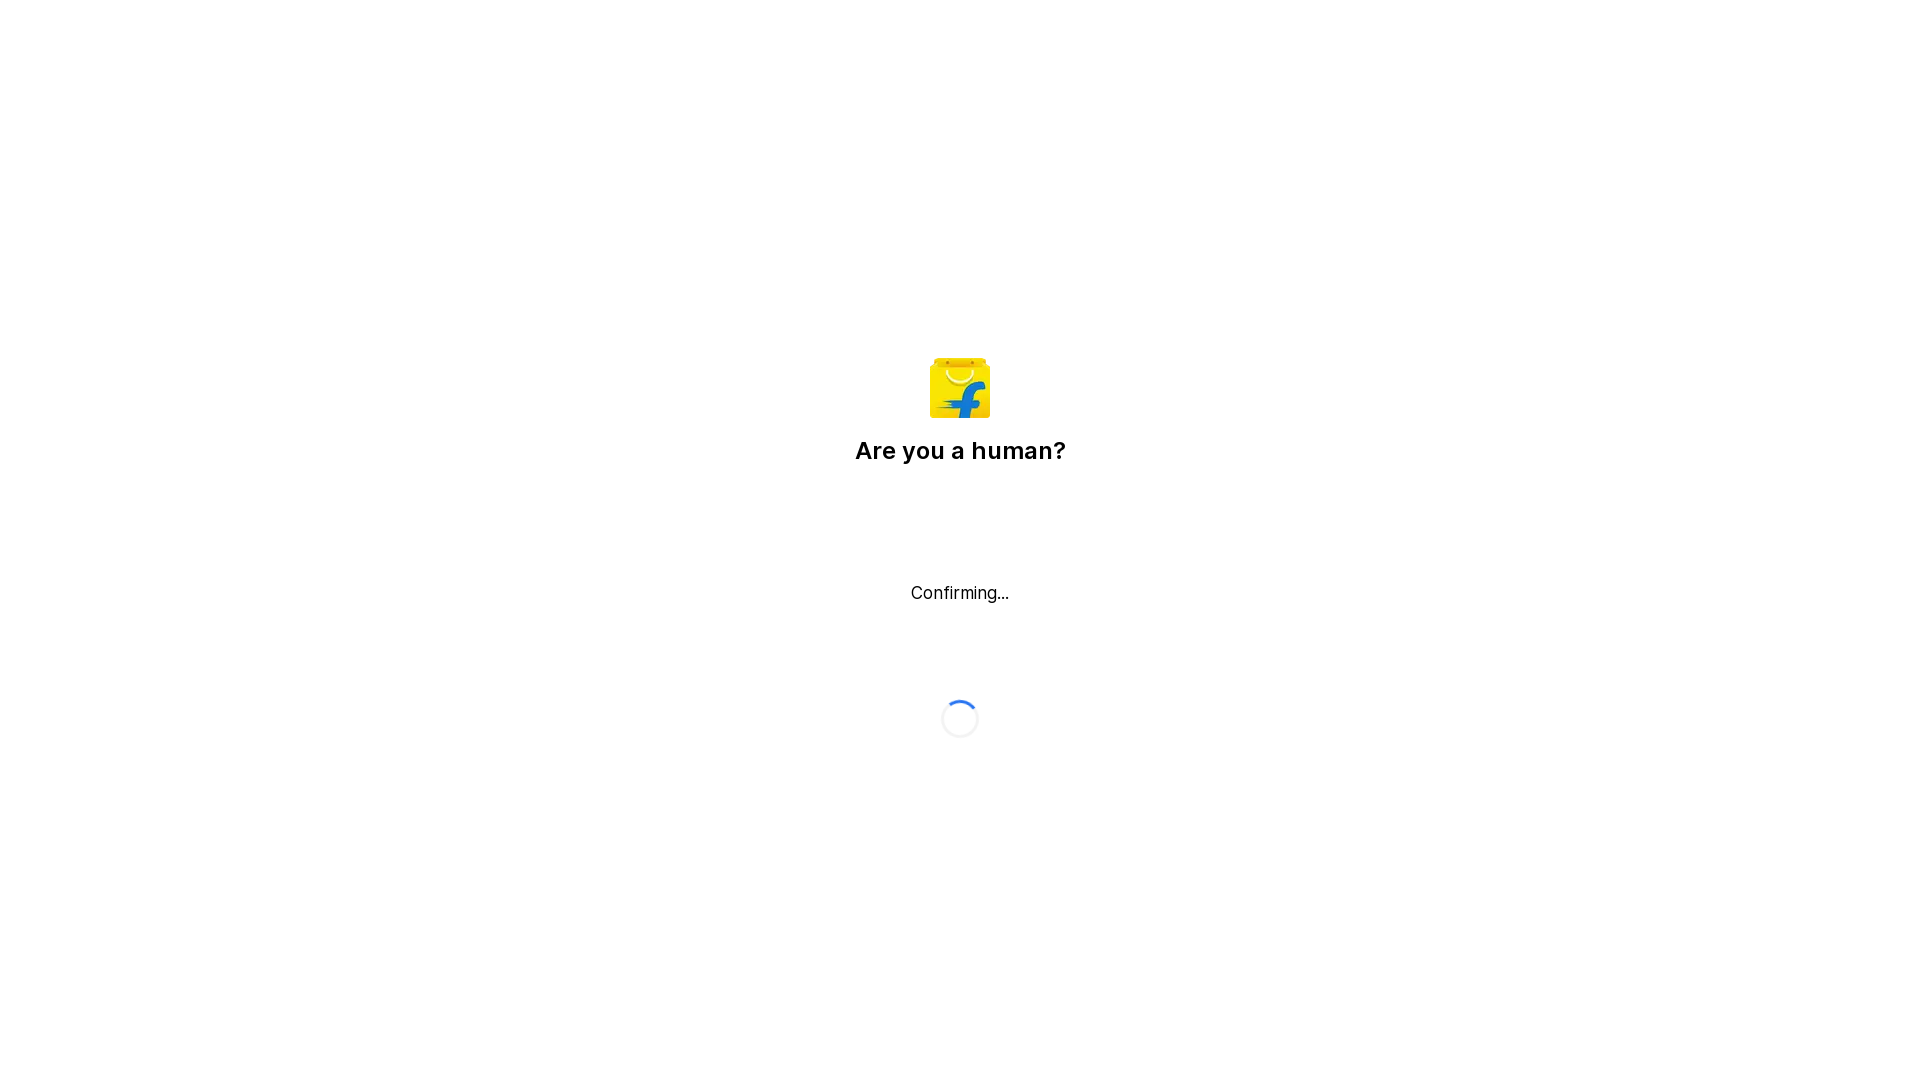

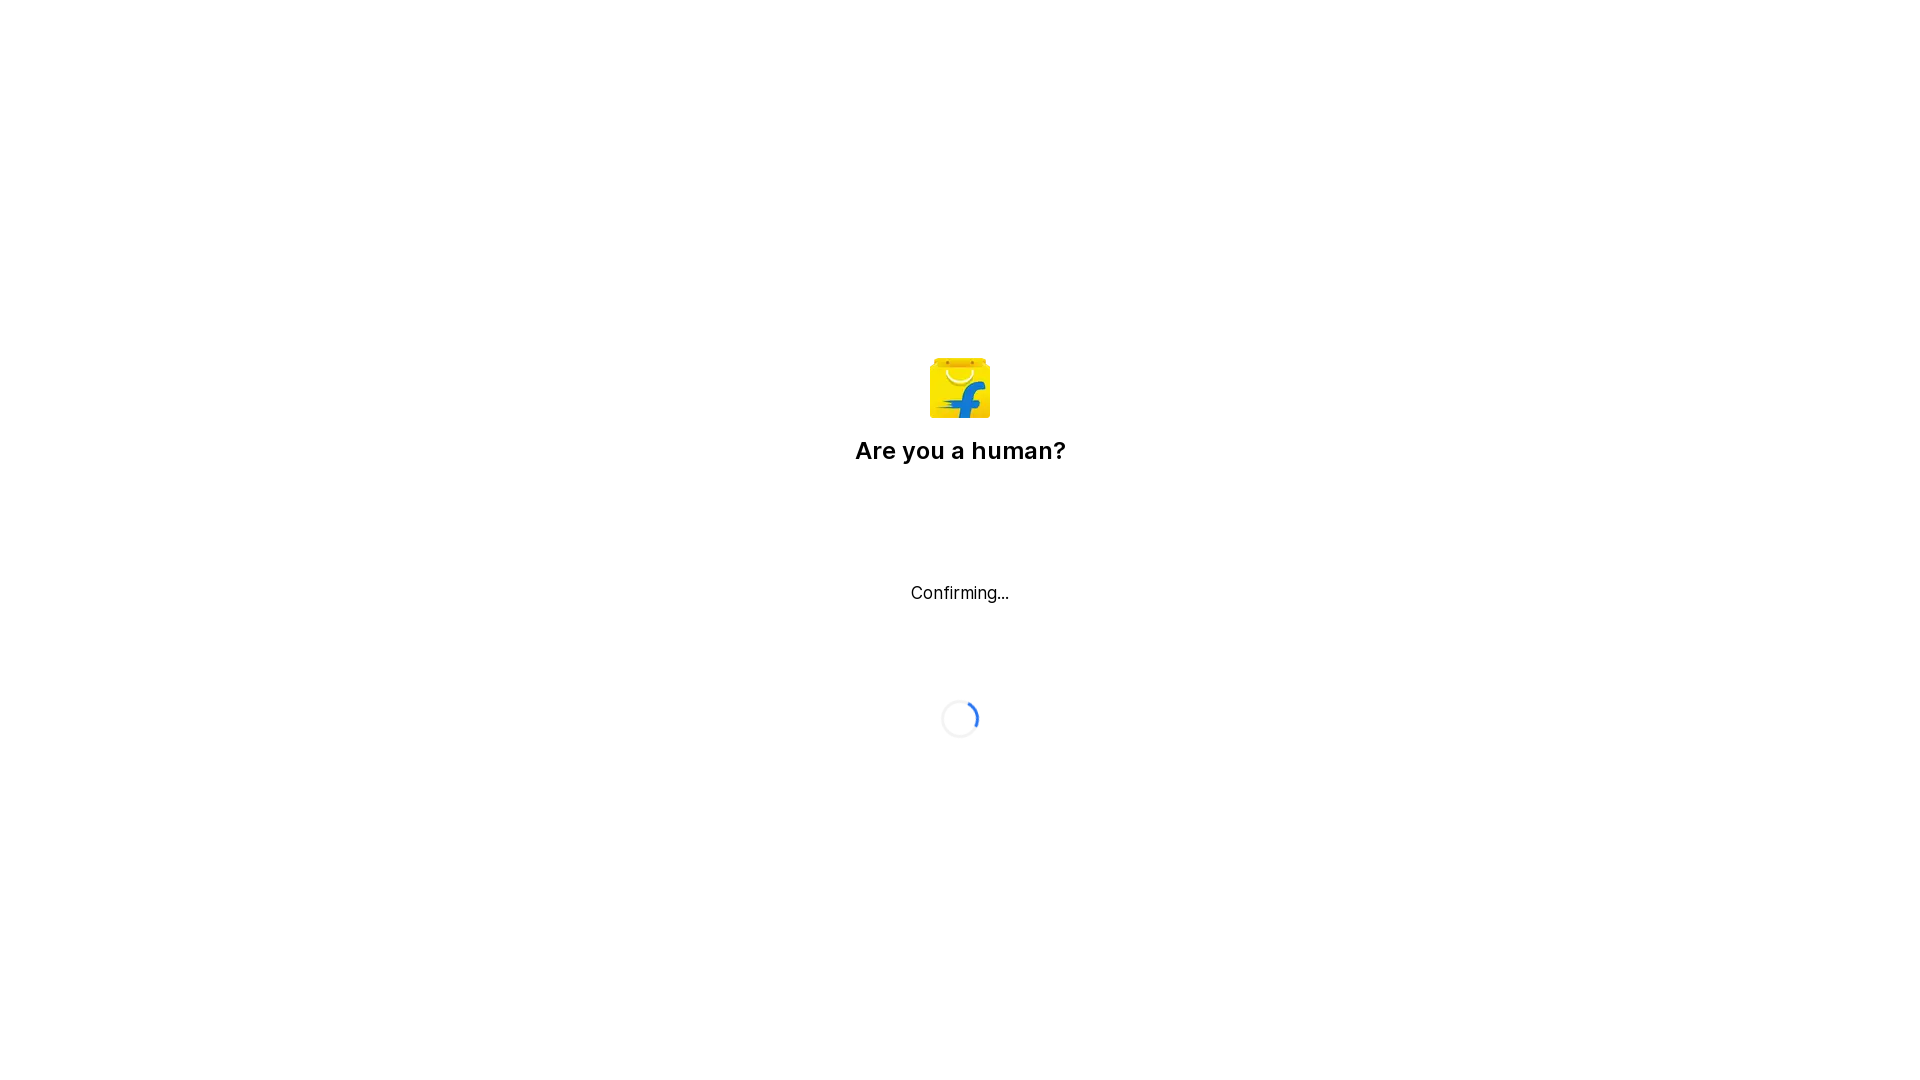